Tests handling of JavaScript confirm dialogs by clicking a button that triggers a confirm, dismissing it, and verifying the cancel result is displayed

Starting URL: https://practice.cydeo.com/javascript_alerts

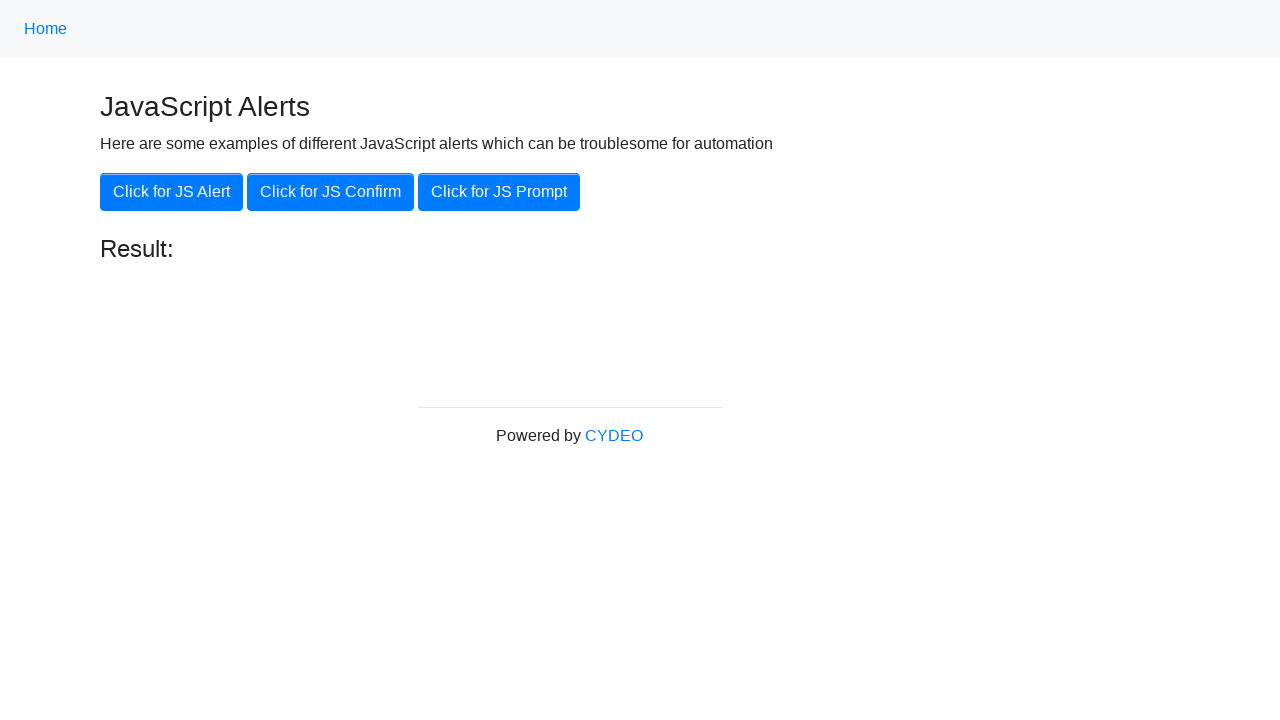

Set up dialog handler to dismiss confirm dialogs
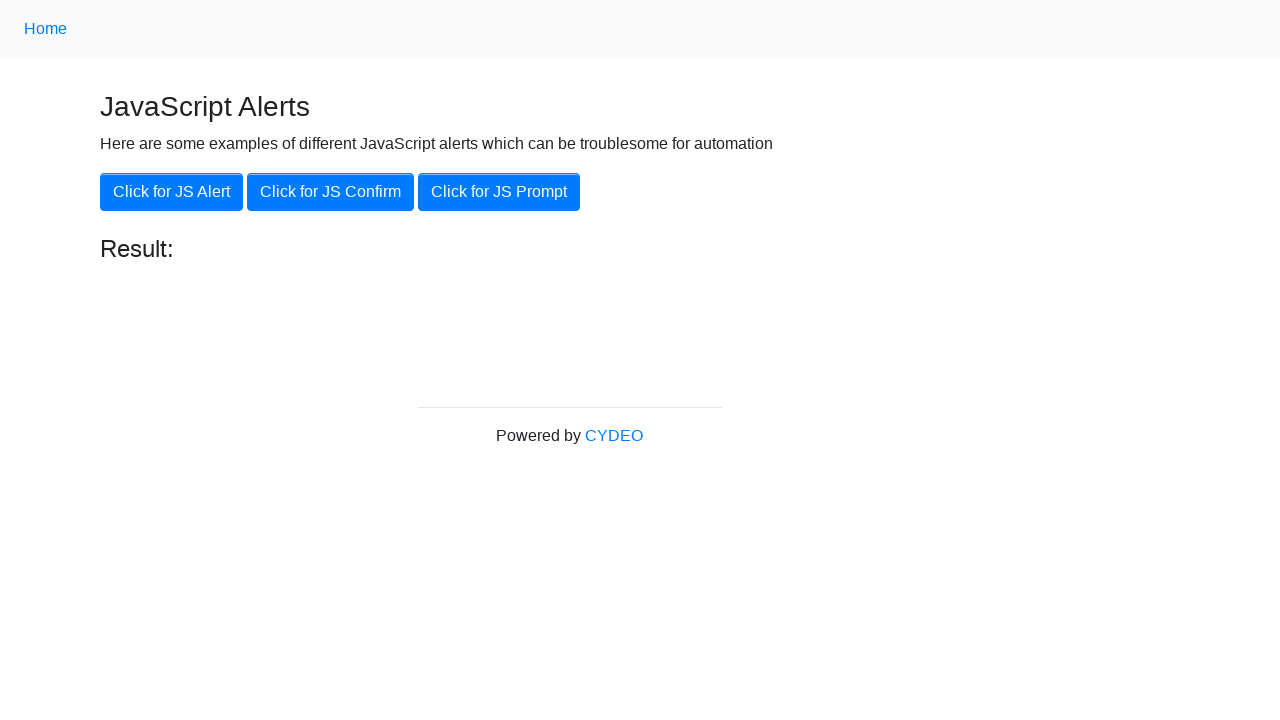

Clicked button to trigger JavaScript confirm dialog at (330, 192) on xpath=//button[contains(@class, 'btn-primary') and @onclick='jsConfirm()']
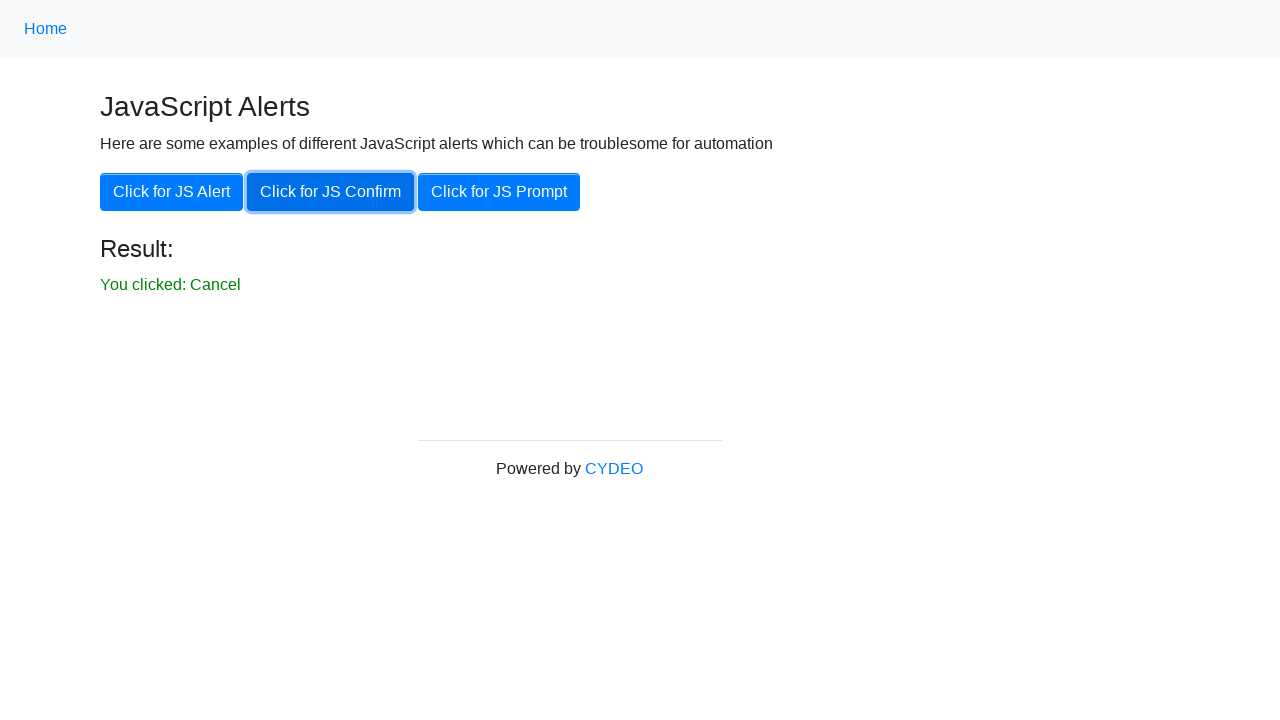

Verified cancel result message is displayed
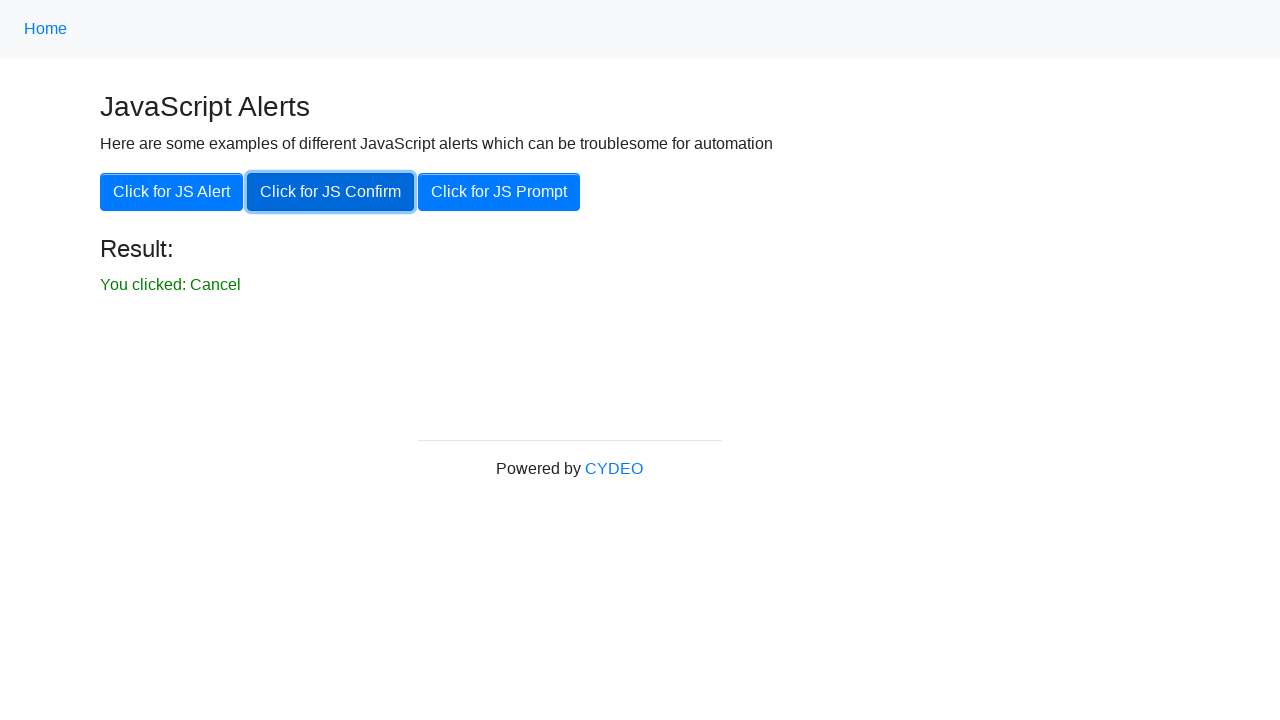

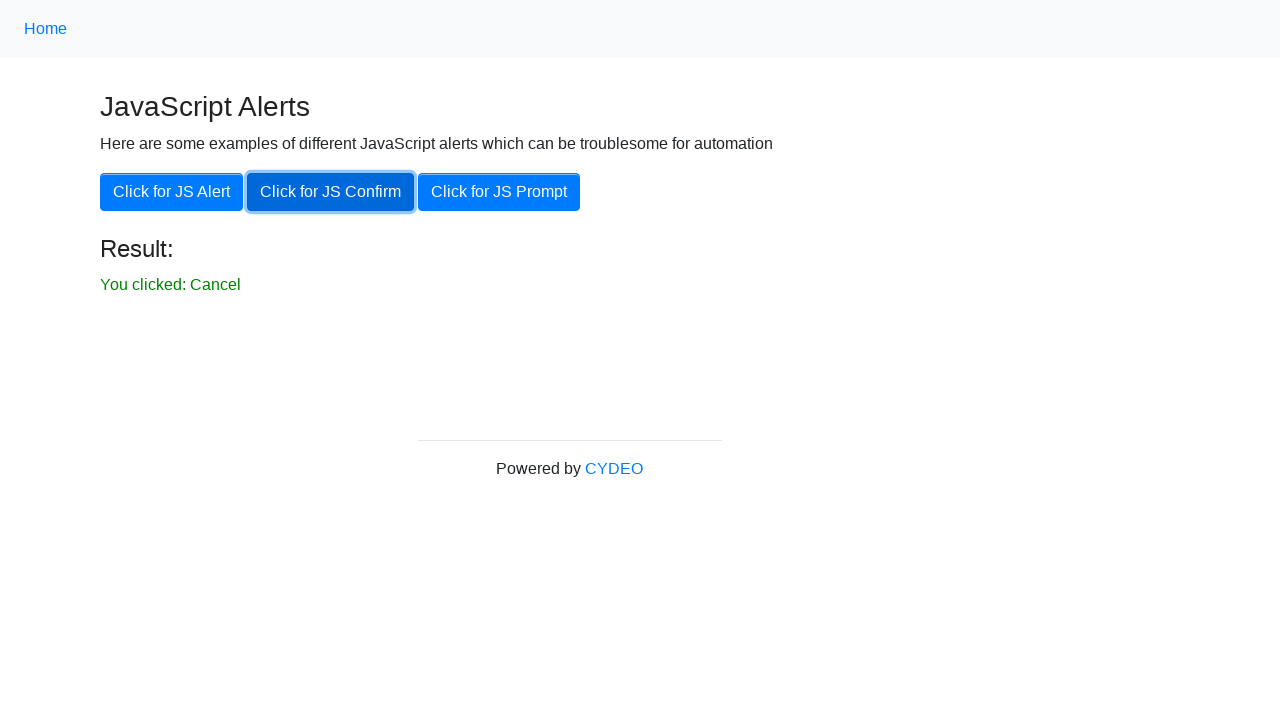